Tests iframe handling by switching to an iframe, verifying text content is displayed, then switching back to parent frame and clicking a link

Starting URL: https://the-internet.herokuapp.com/iframe

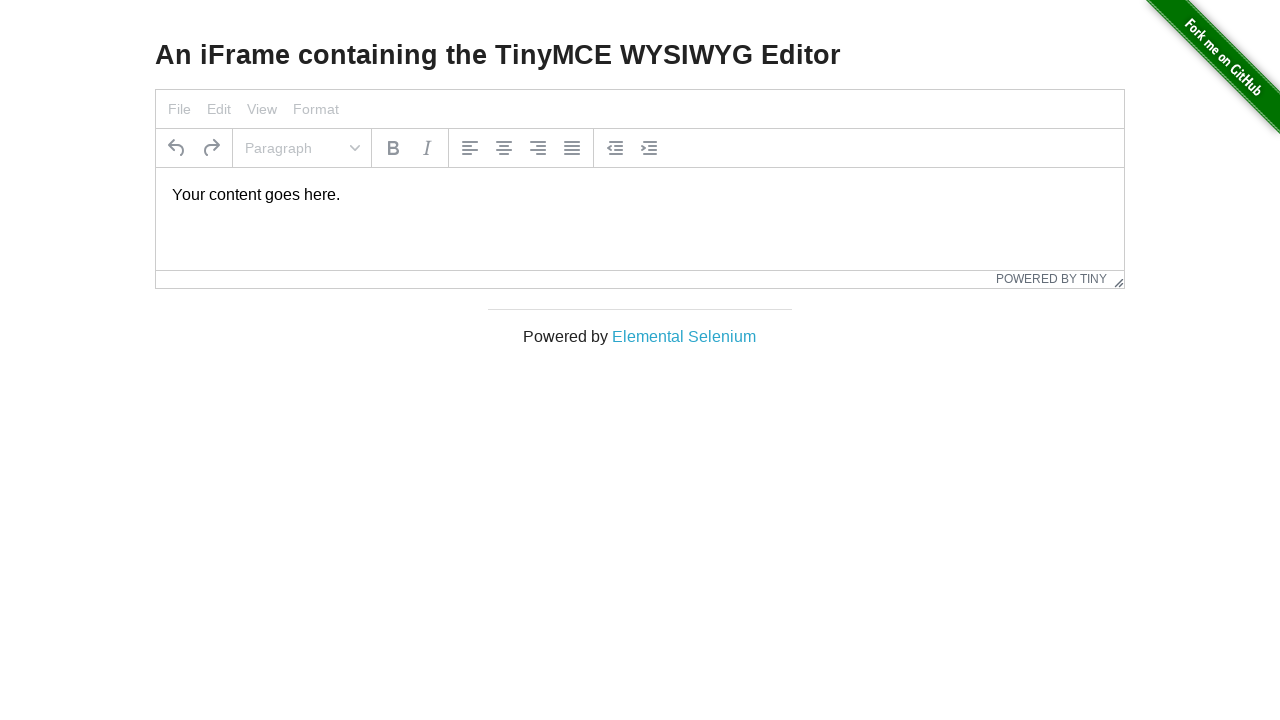

Located iframe with ID 'mce_0_ifr'
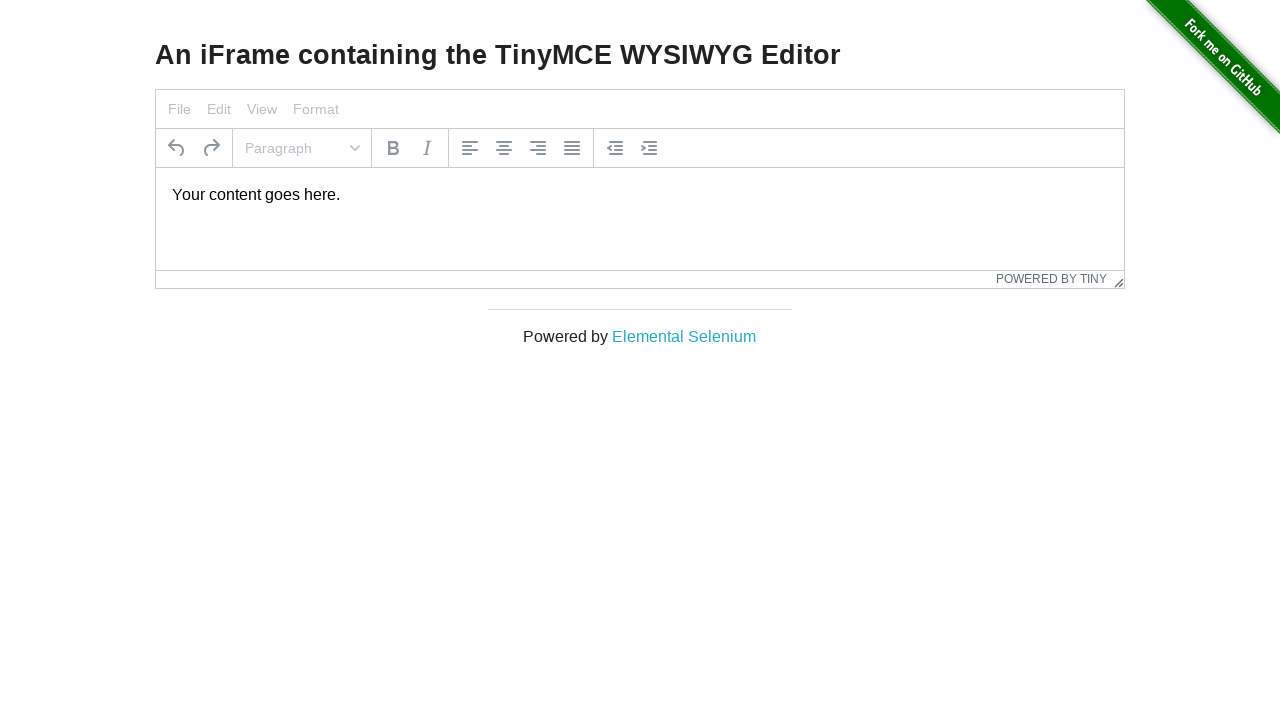

Located paragraph element inside iframe
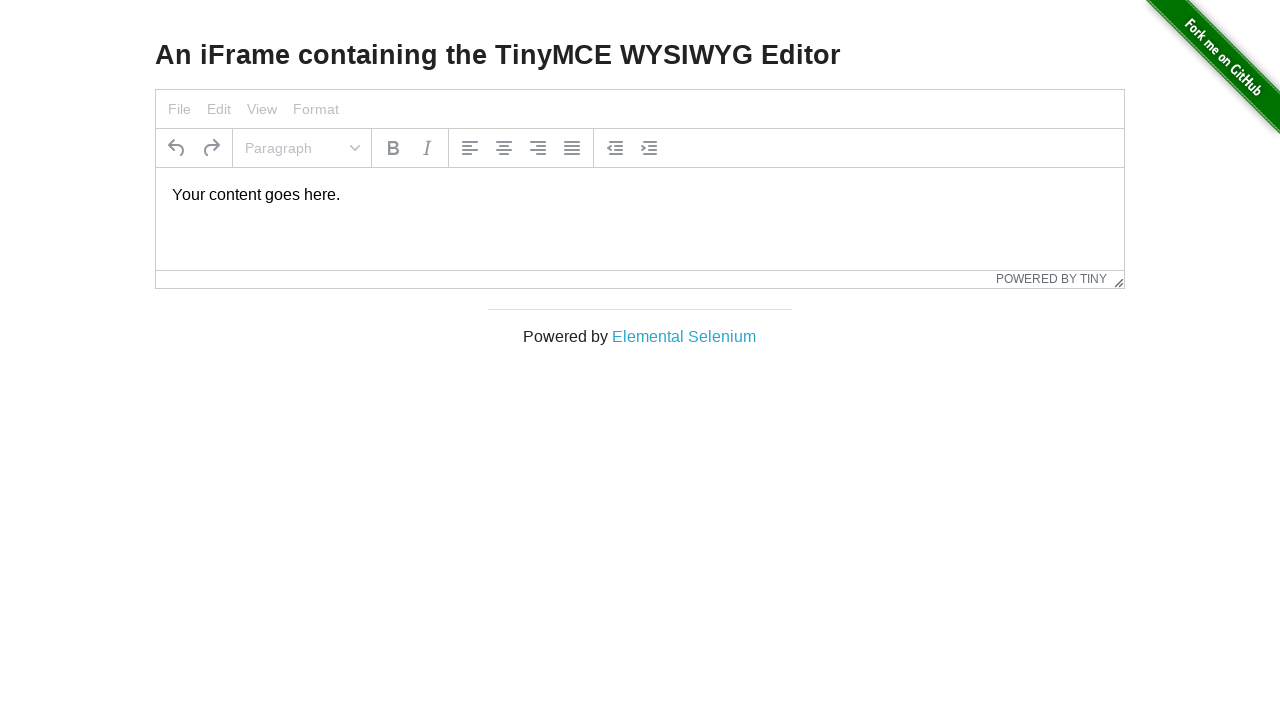

Waited for paragraph text to become visible in iframe
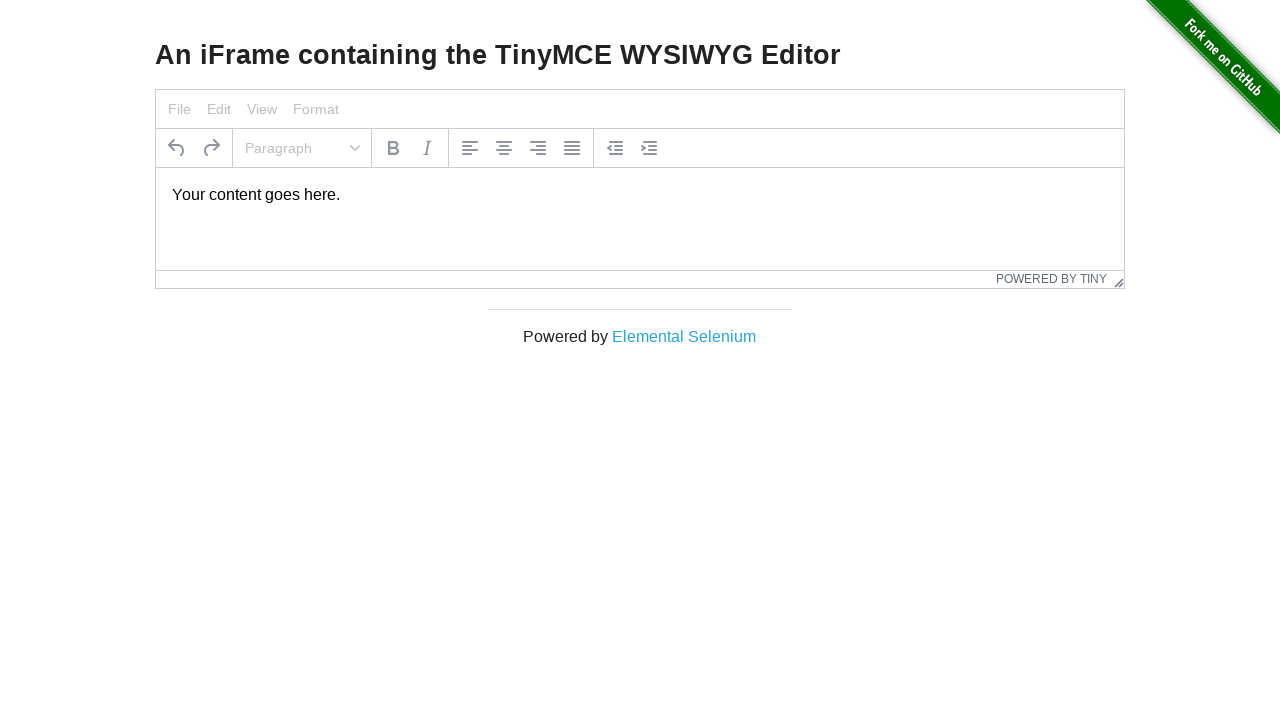

Verified paragraph text is visible inside iframe
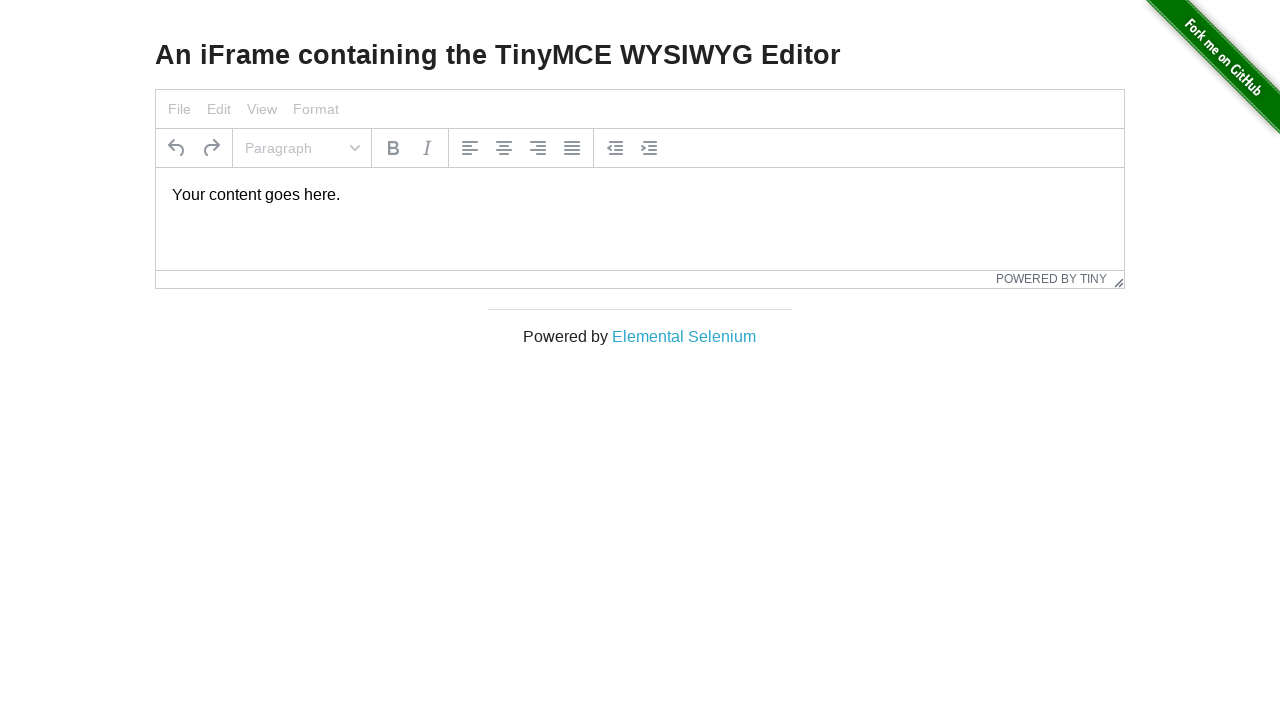

Clicked 'Elemental Selenium' link on main page at (684, 336) on text=Elemental Selenium
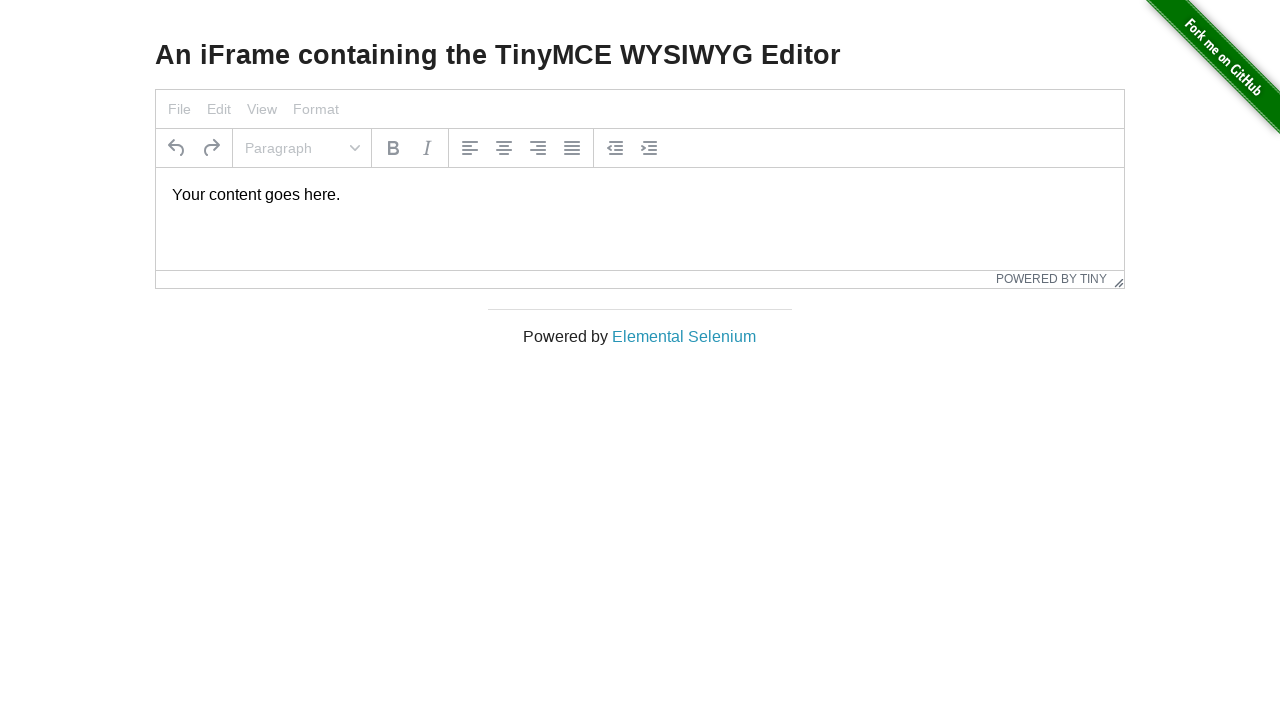

Page load completed after clicking link
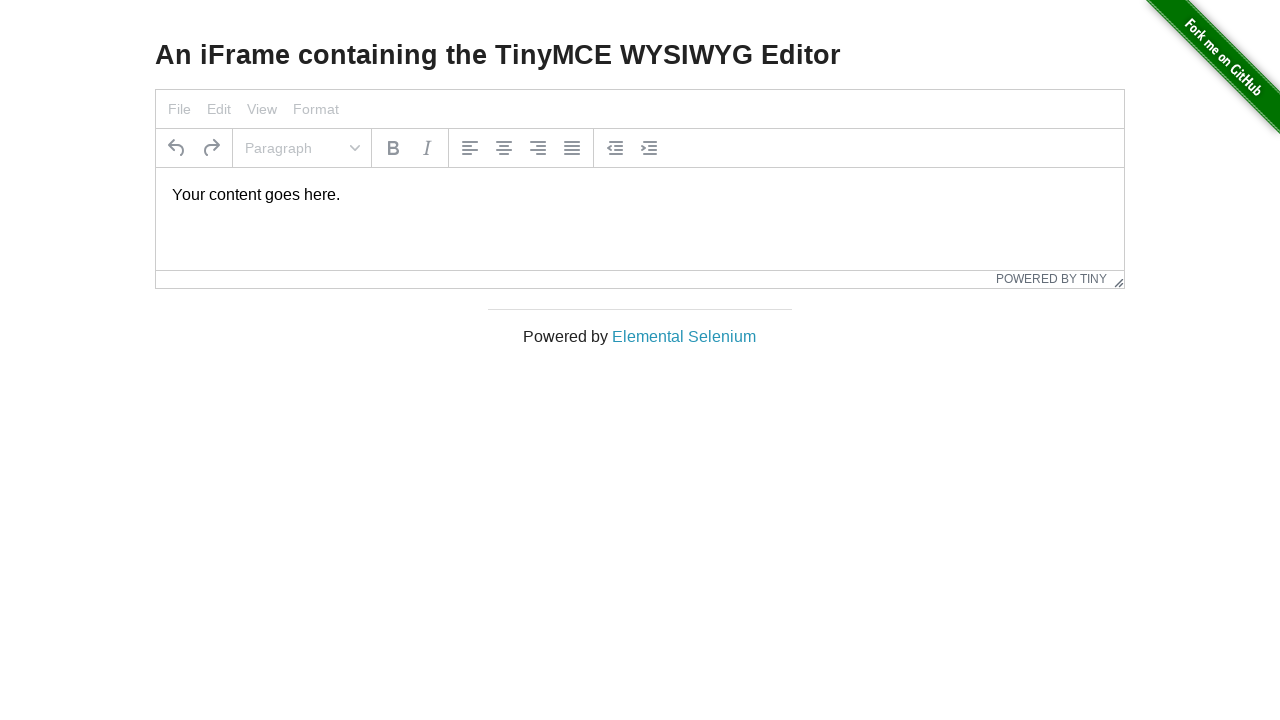

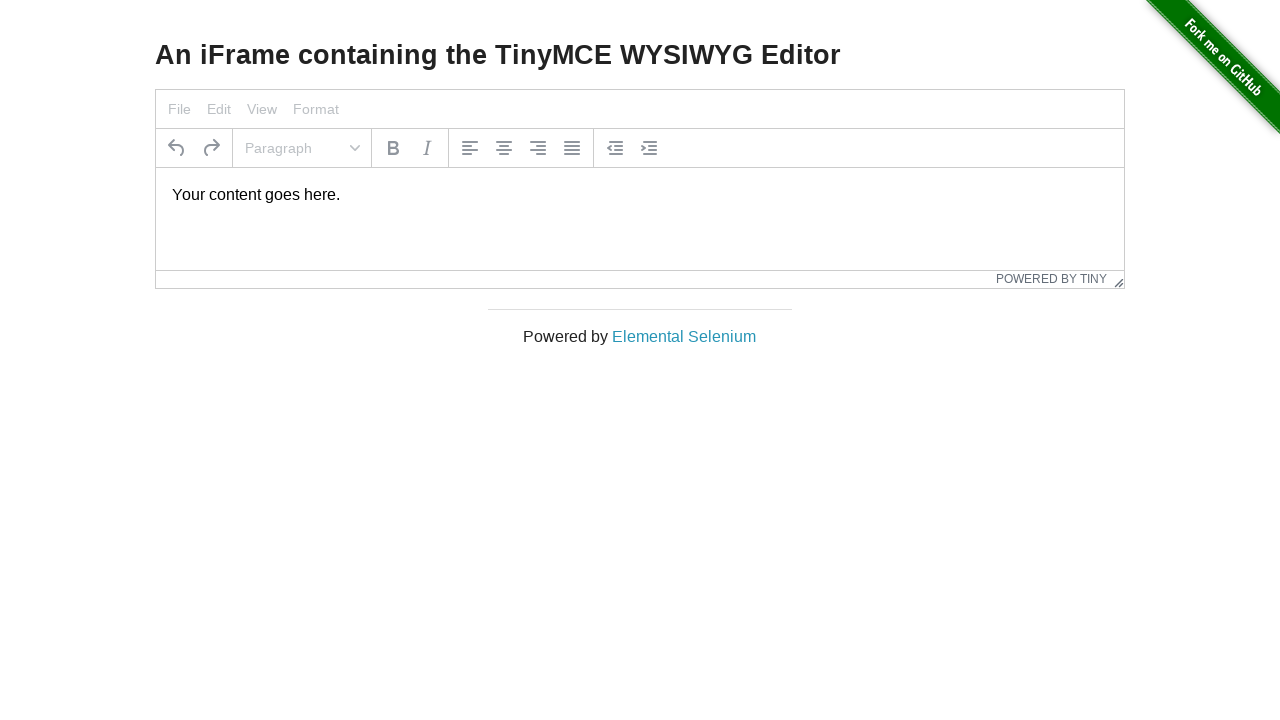